Navigates to Rahul Shetty Academy website and verifies the page loads by checking the page title

Starting URL: https://rahulshettyacademy.com

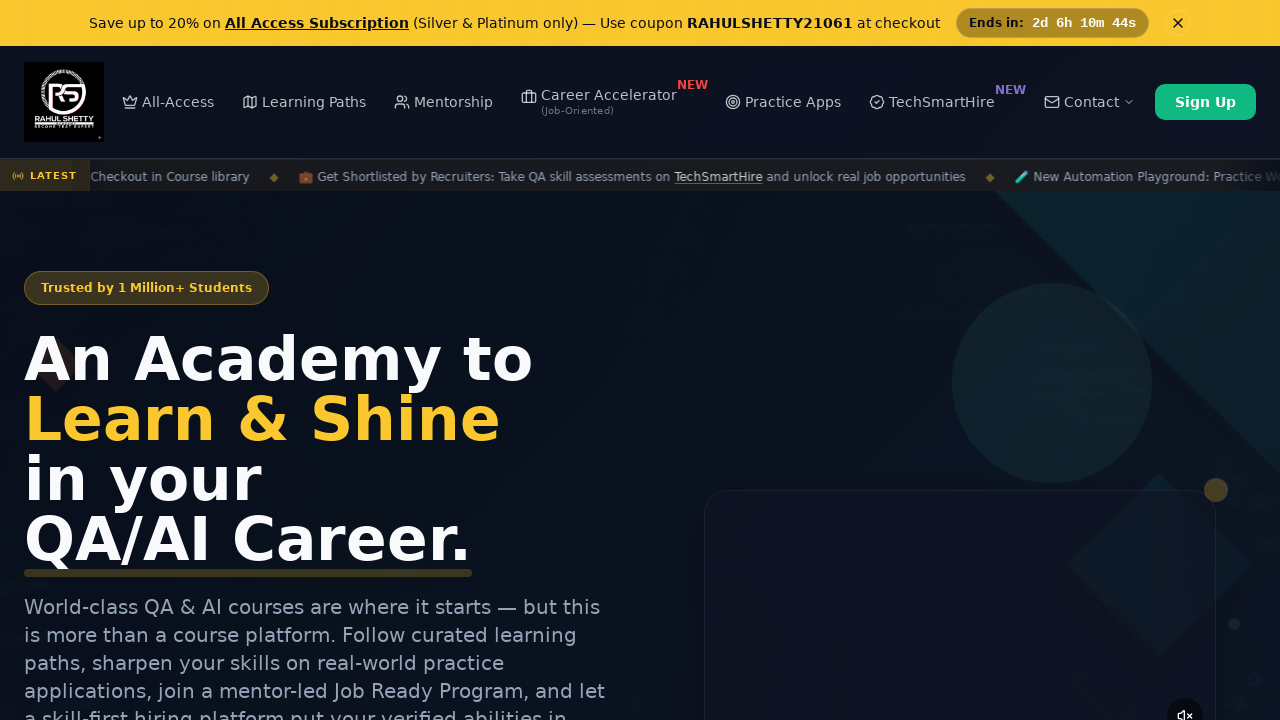

Navigated to Rahul Shetty Academy website
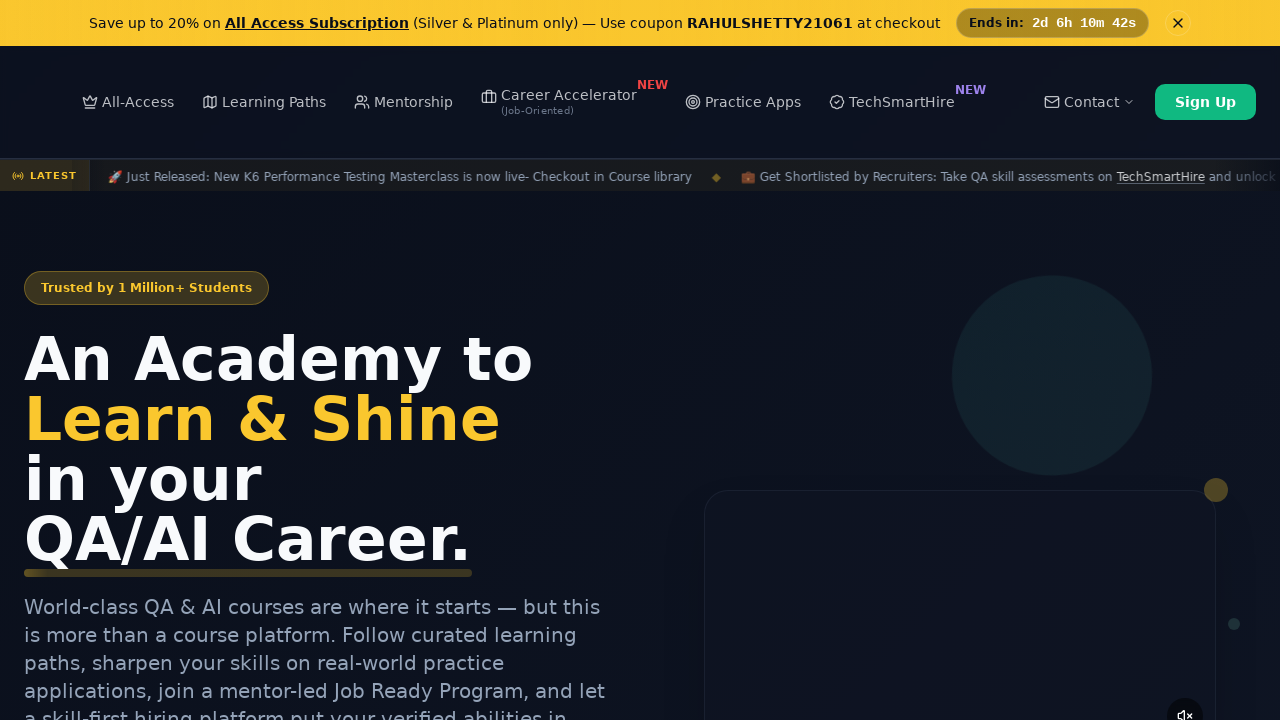

Page loaded - DOM content ready
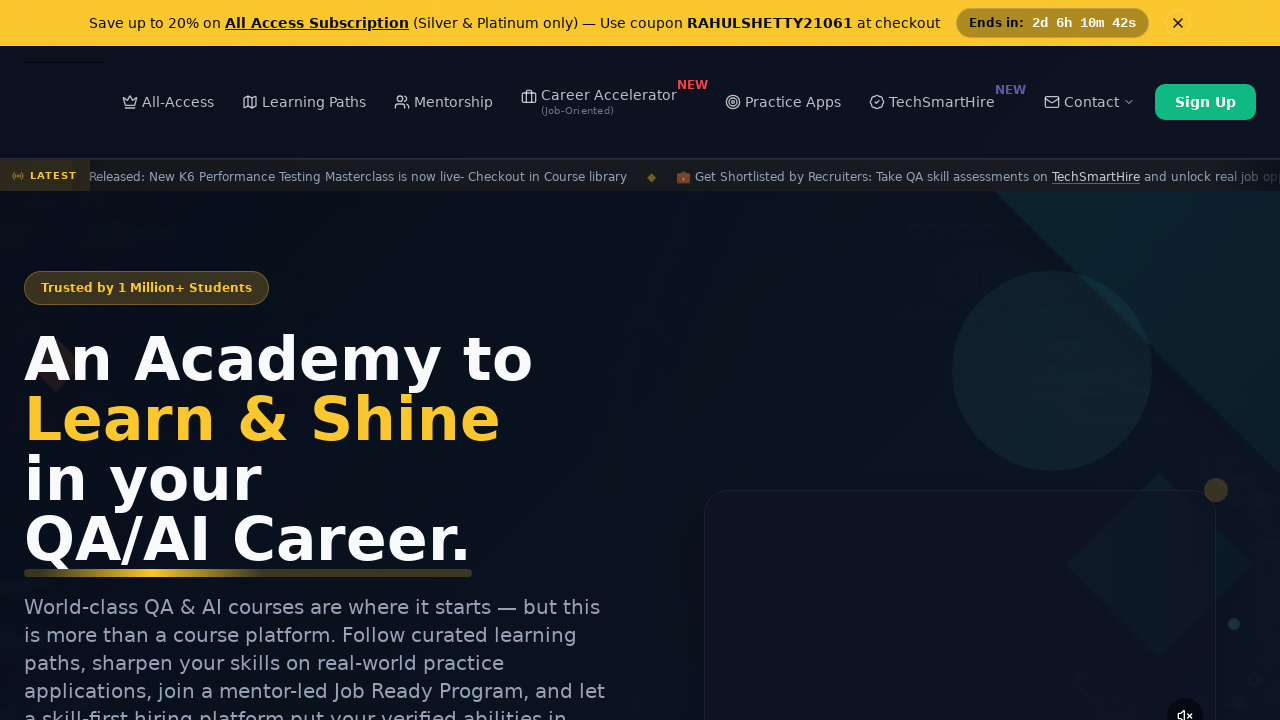

Retrieved page title: Rahul Shetty Academy | QA Automation, Playwright, AI Testing & Online Training
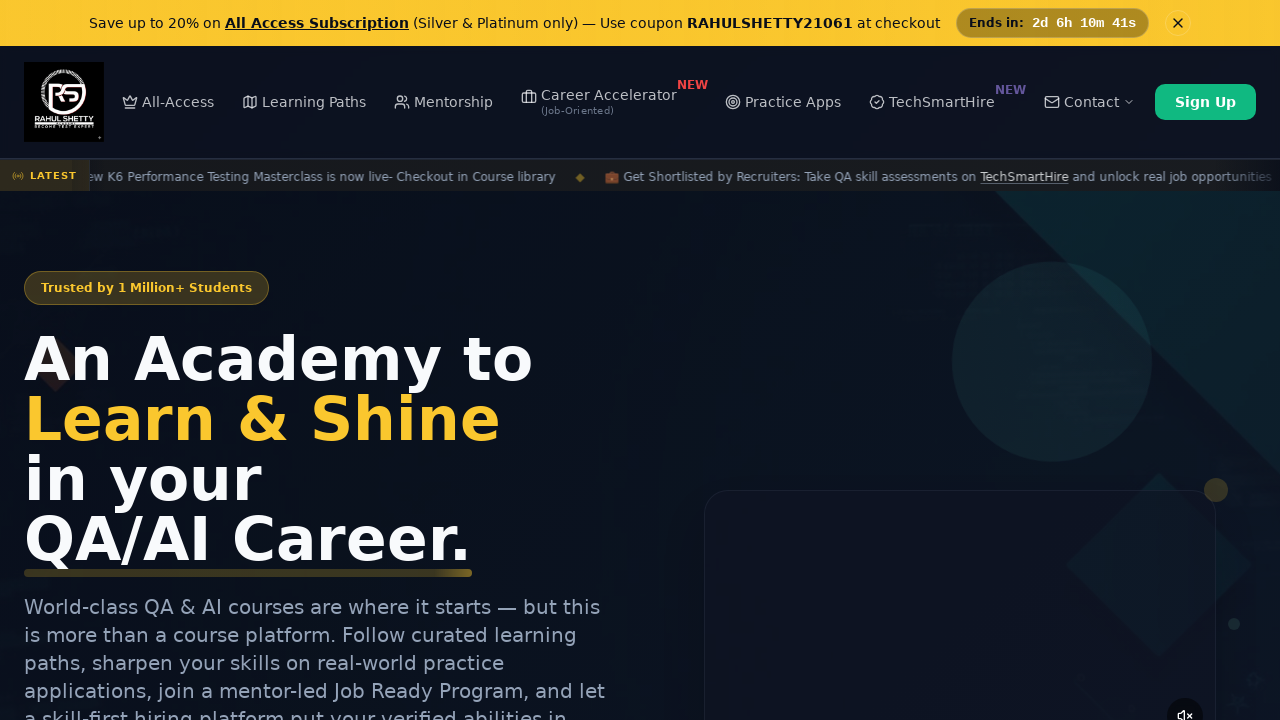

Verified page title is present and not empty
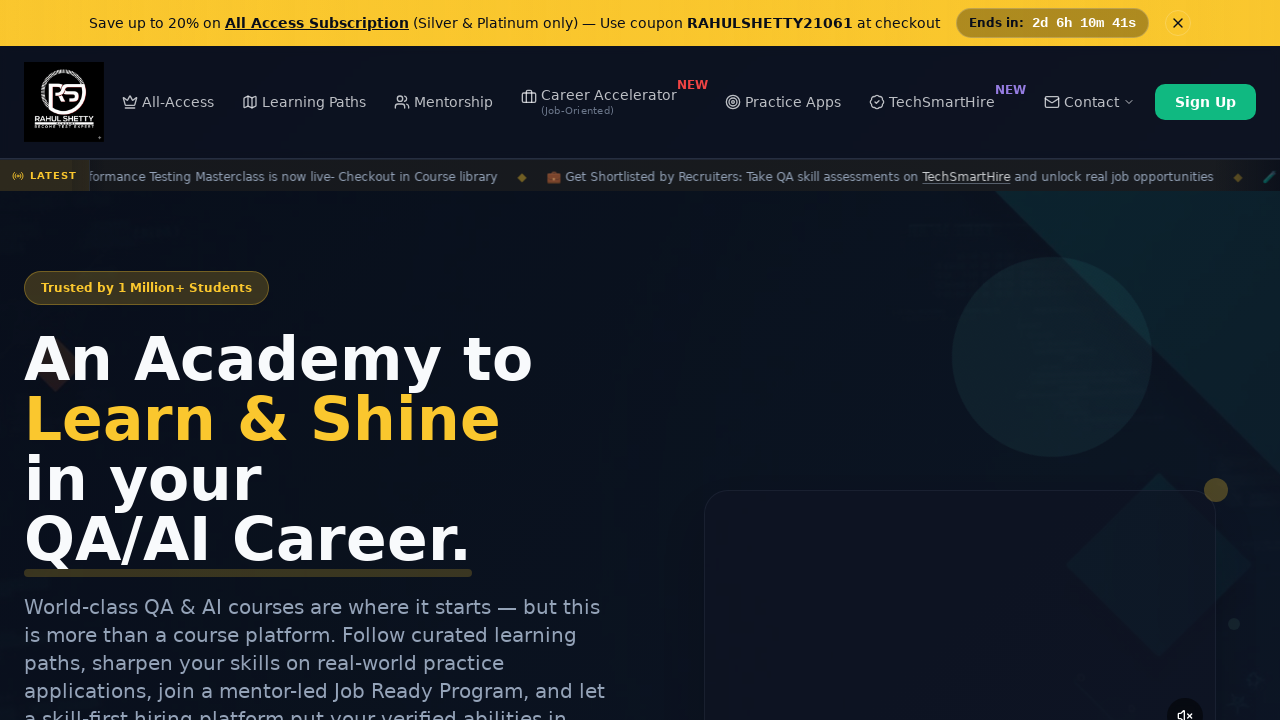

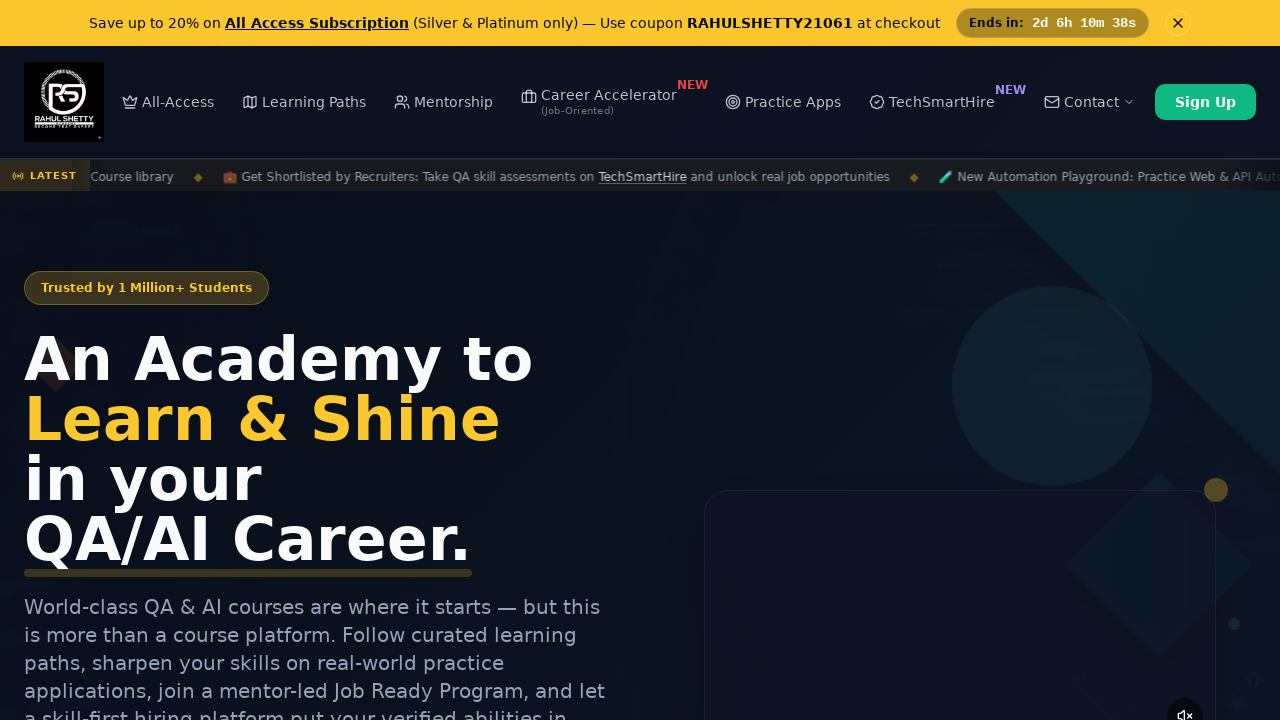